Tests browser dialog box handling by clicking a button that triggers an alert, accepting the dialog, and verifying the alert message content.

Starting URL: https://letcode.in/alert

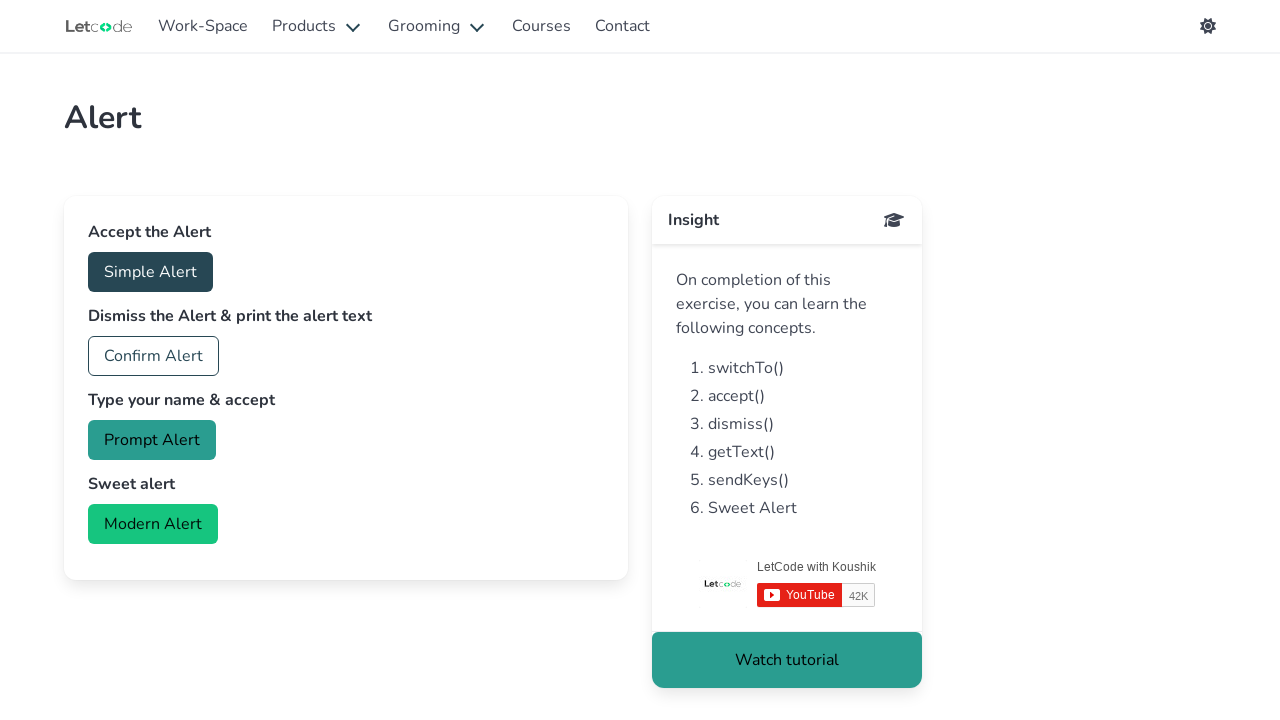

Set up dialog handler to capture and accept alert messages
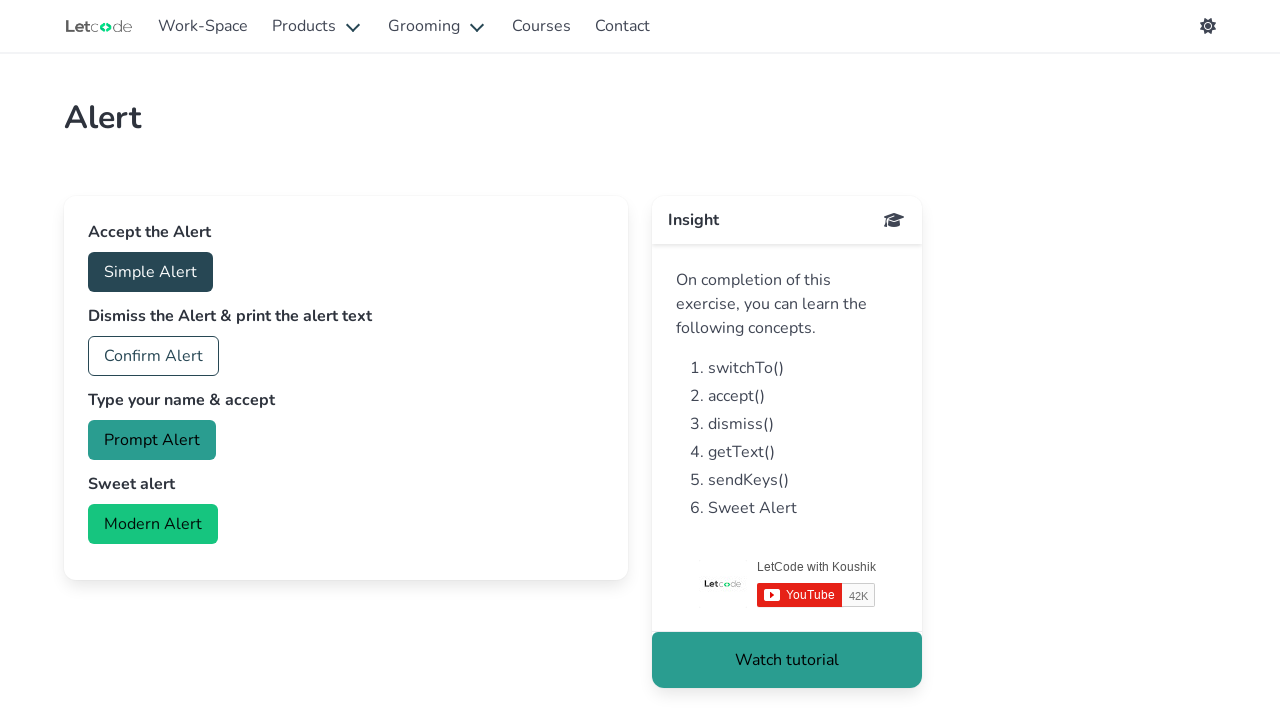

Located the accept button element
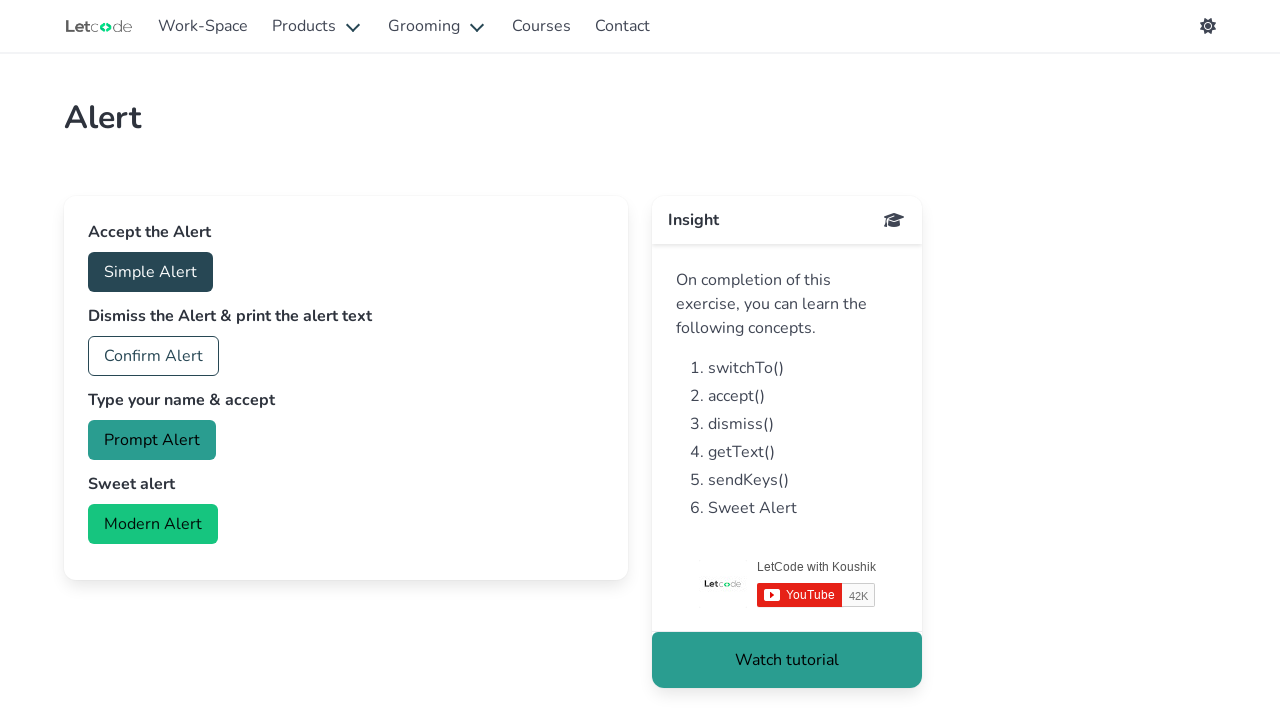

Clicked the accept button to trigger the alert dialog
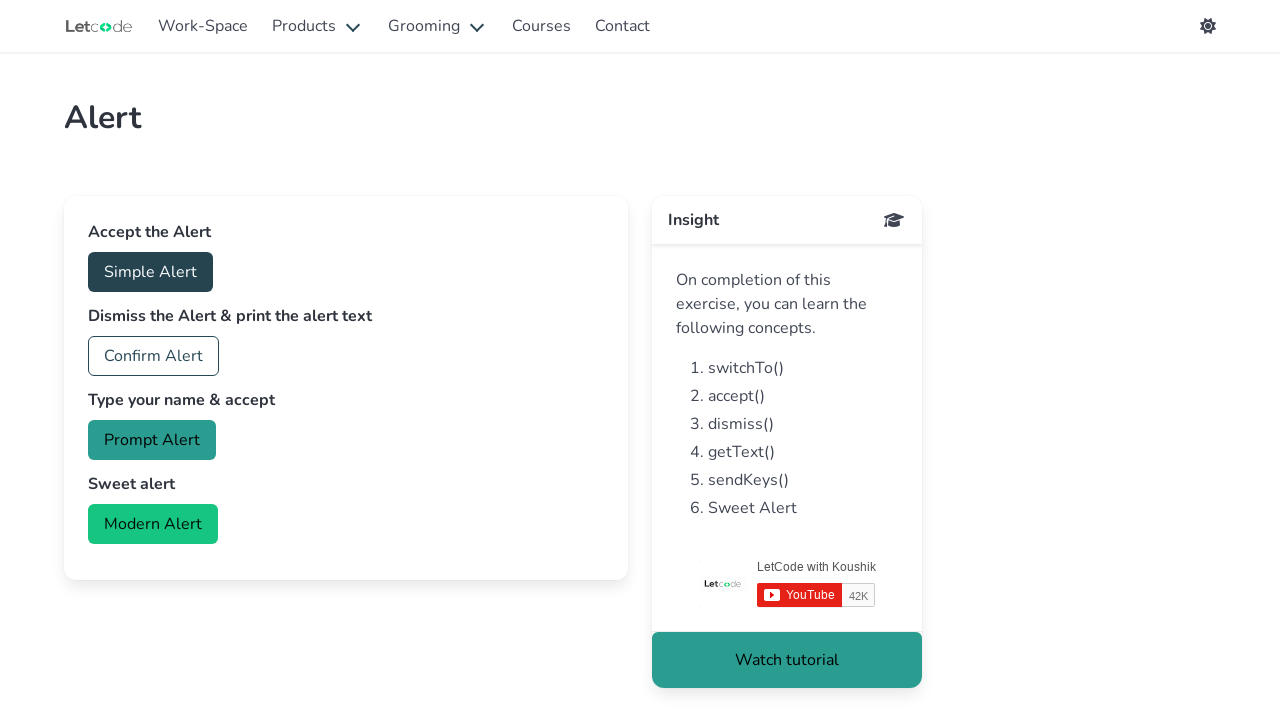

Waited 500ms for dialog to be processed
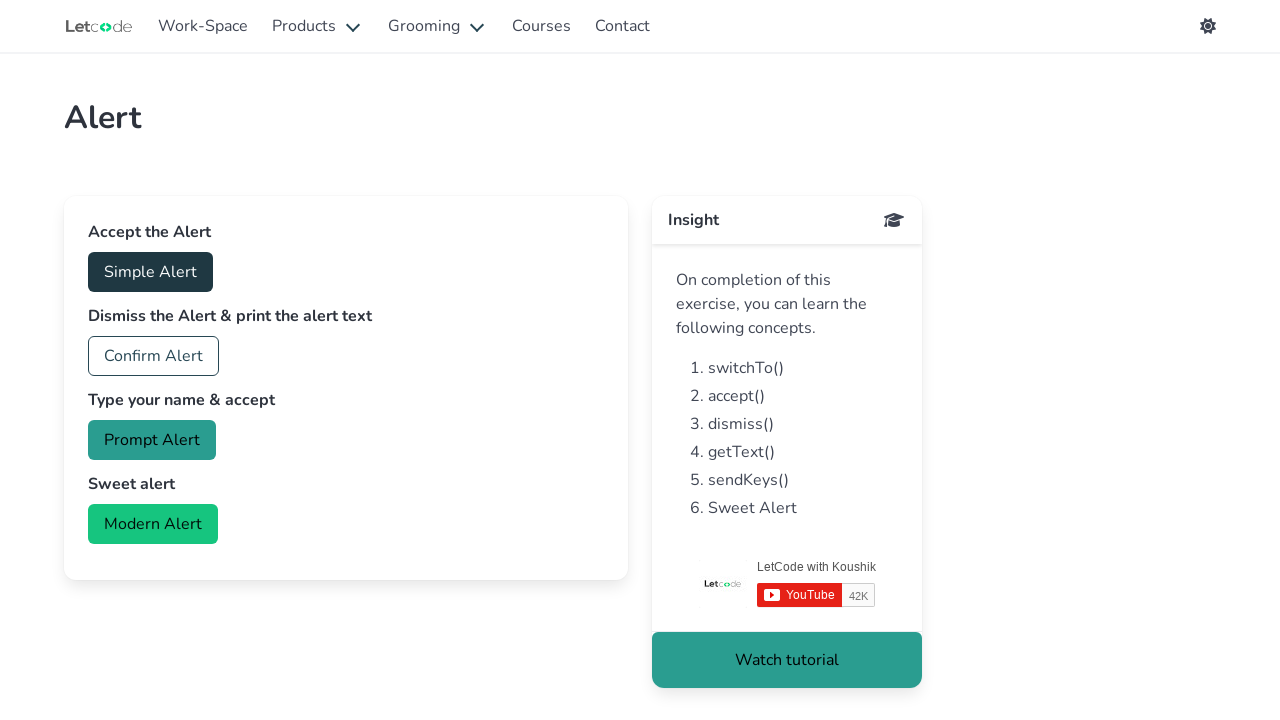

Verified alert message matches expected text 'Hey! Welcome to LetCode'
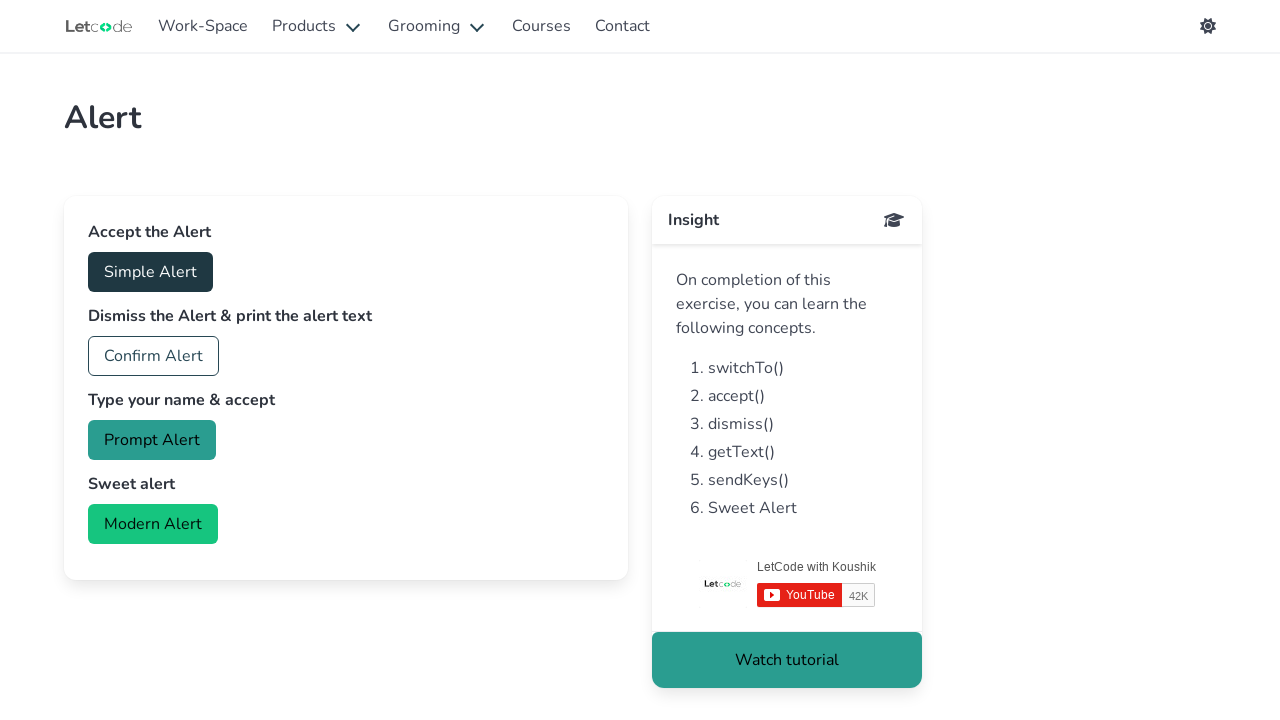

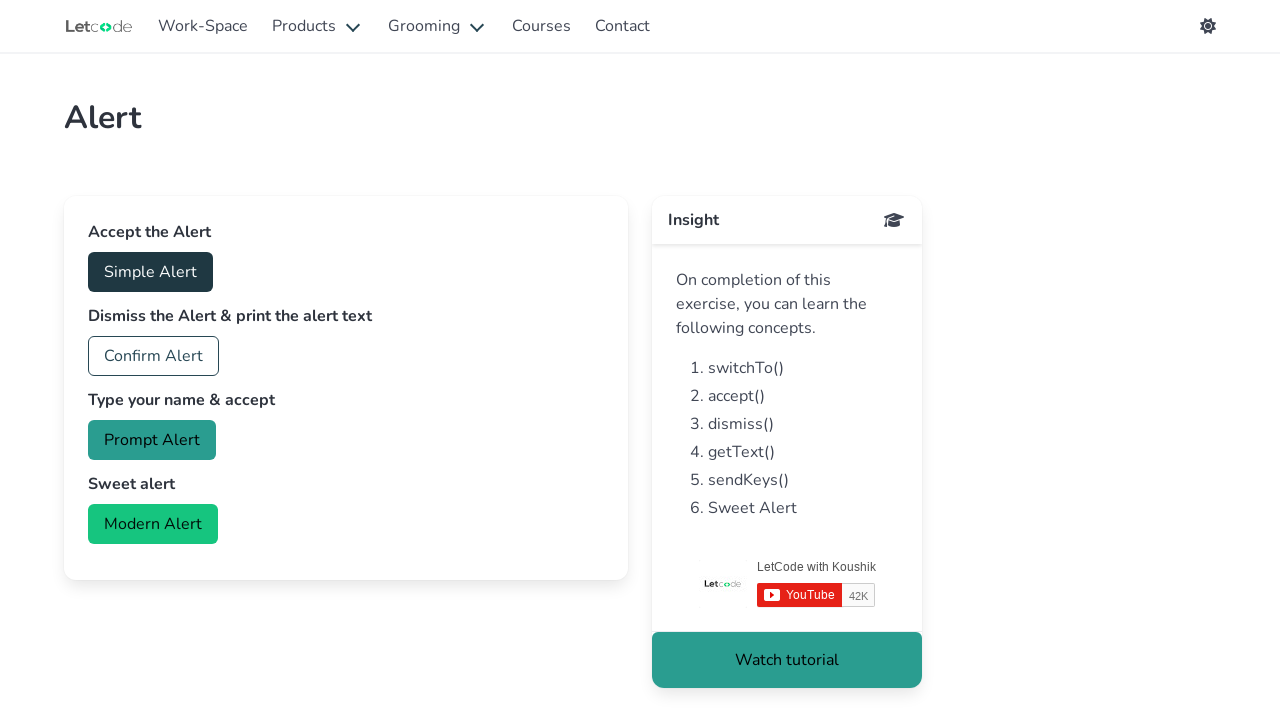